Navigates to the TEK School hotel website homepage

Starting URL: http://tek-school.com/hotel/

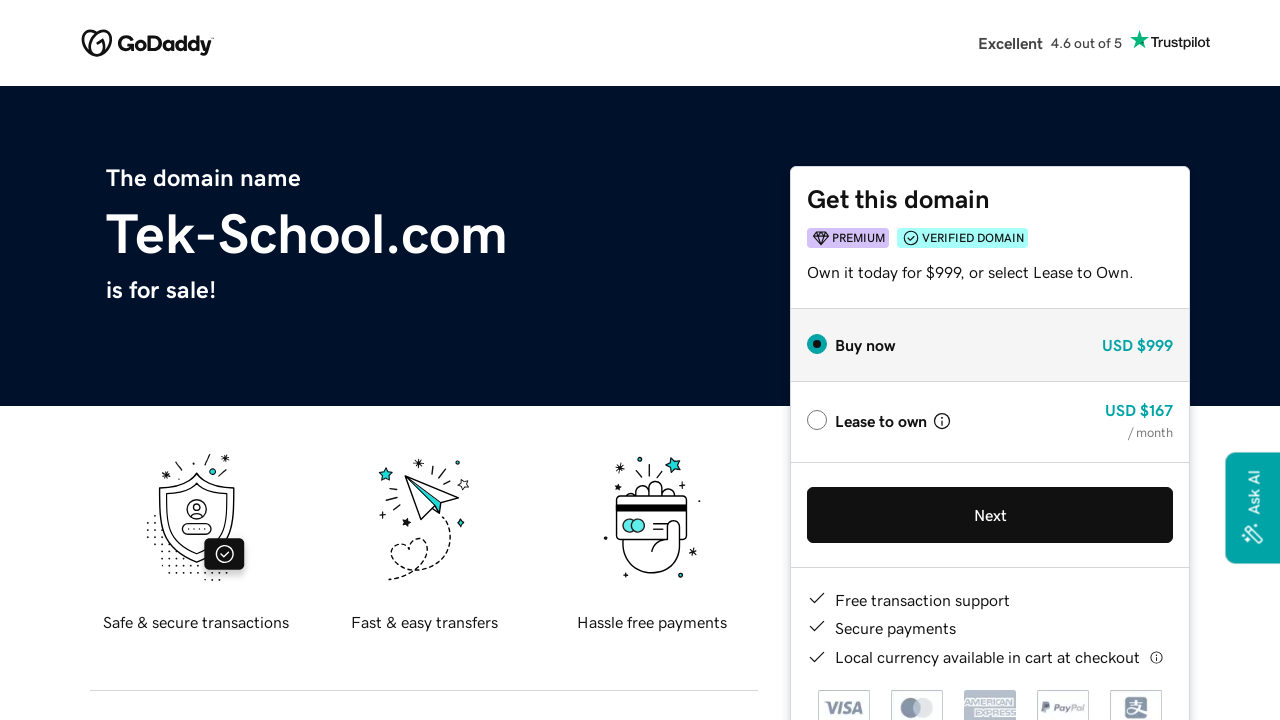

Navigated to TEK School hotel website homepage
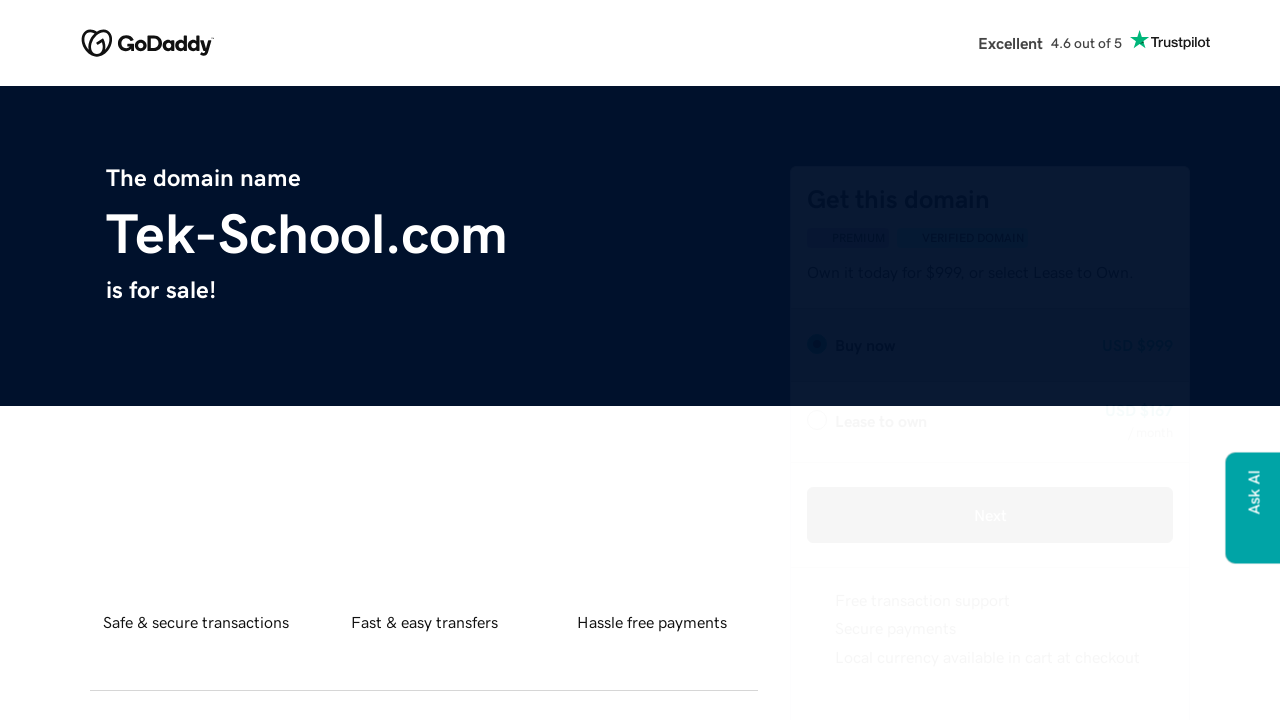

Homepage loaded successfully
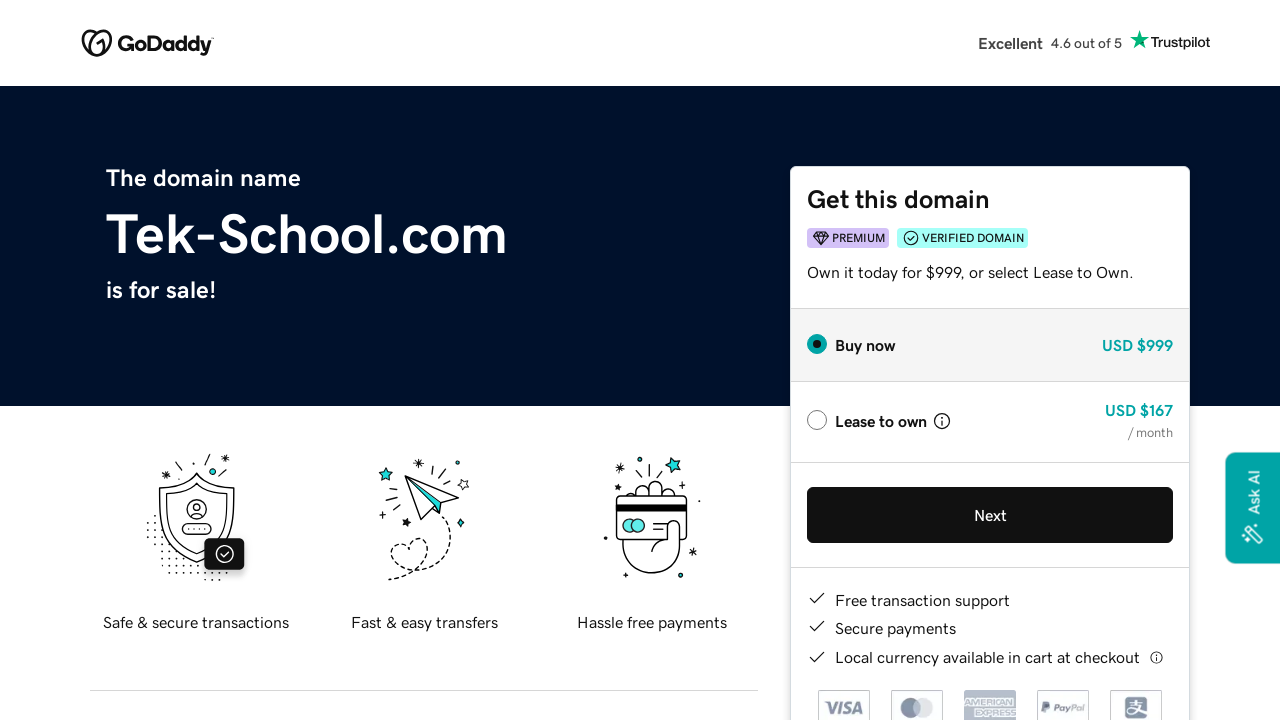

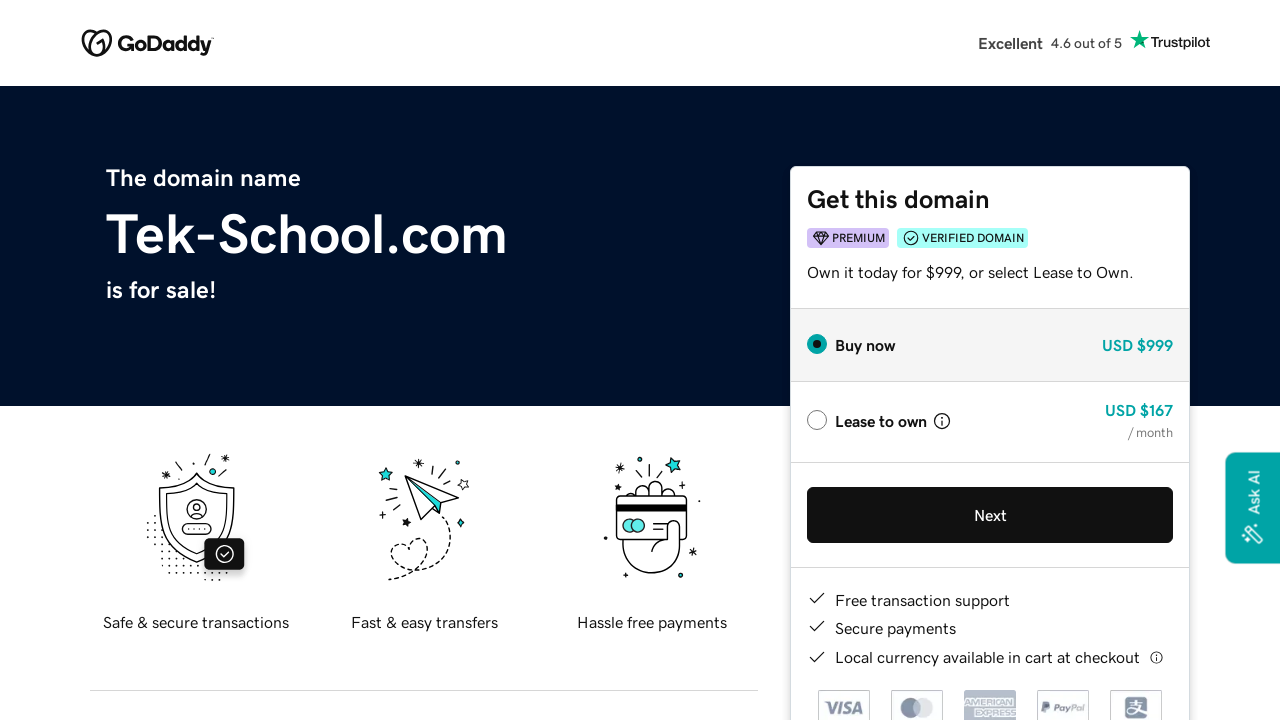